Tests the text box form on DemoQA by filling in a username and email address using randomly generated data

Starting URL: https://demoqa.com/text-box

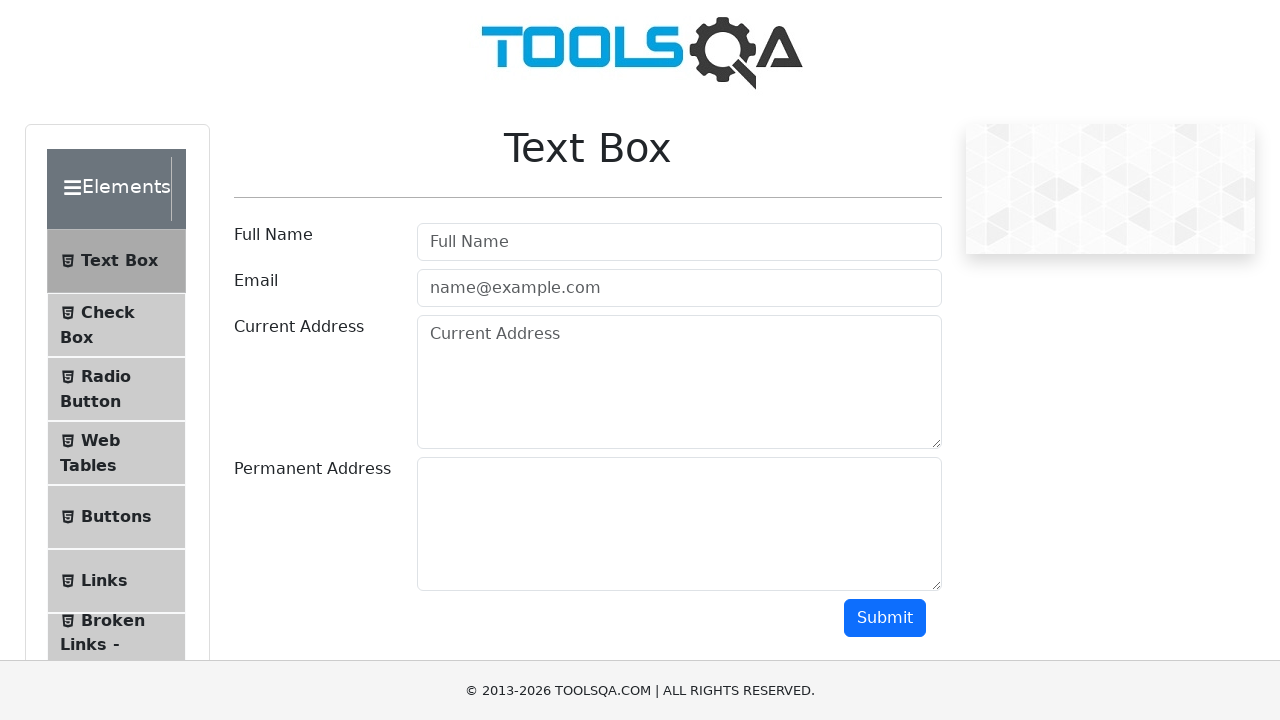

Filled username field with 'Marcus Wellington' on #userName
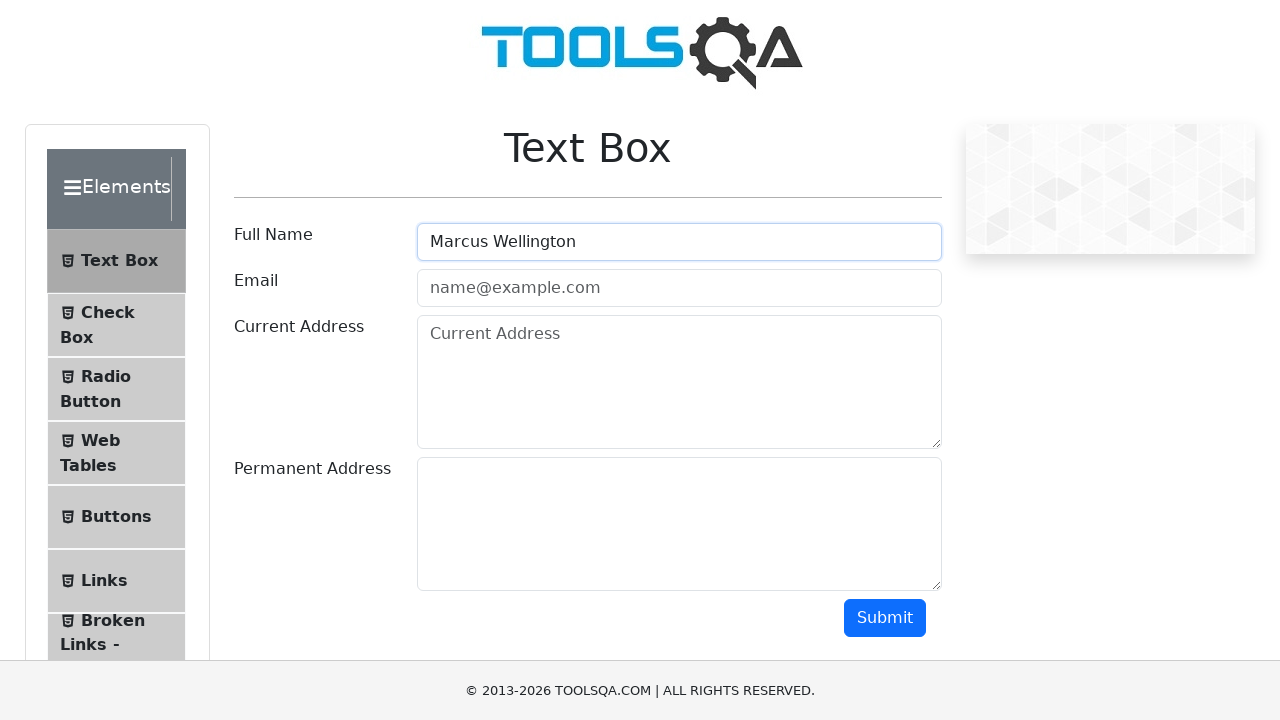

Filled email field with 'marcus.wellington@testmail.com' on #userEmail
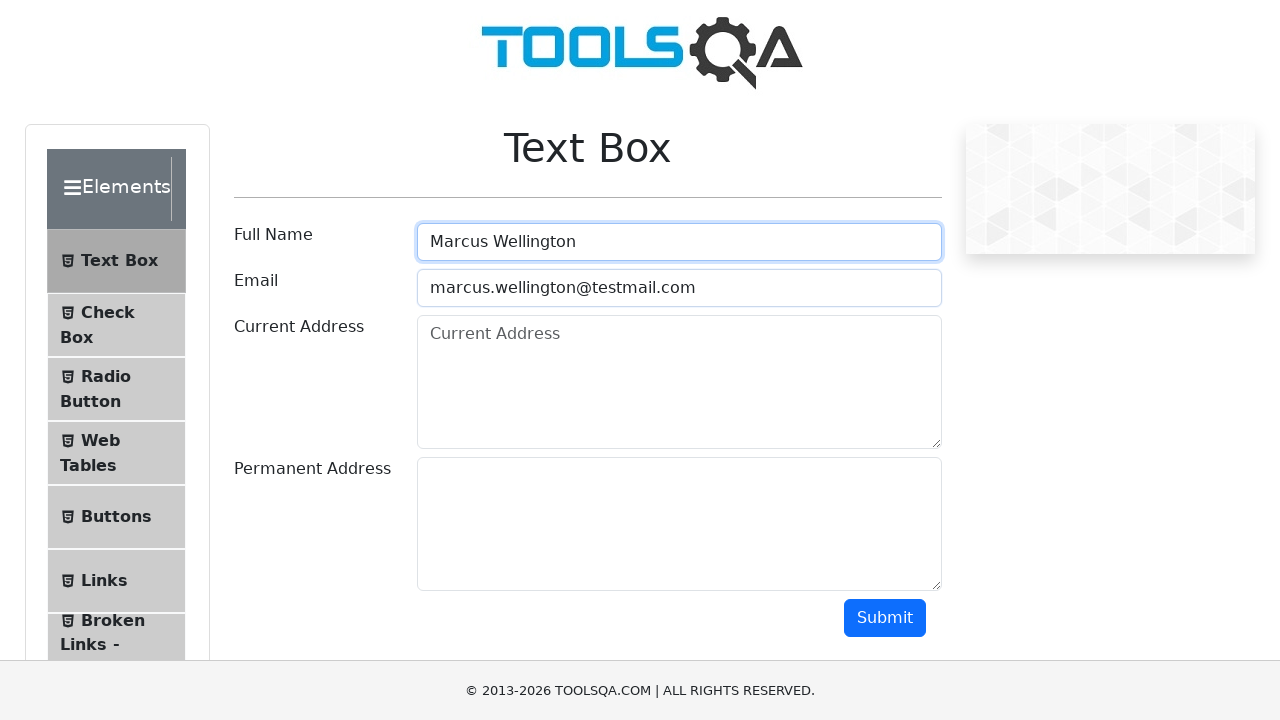

Waited 2 seconds to view the completed form
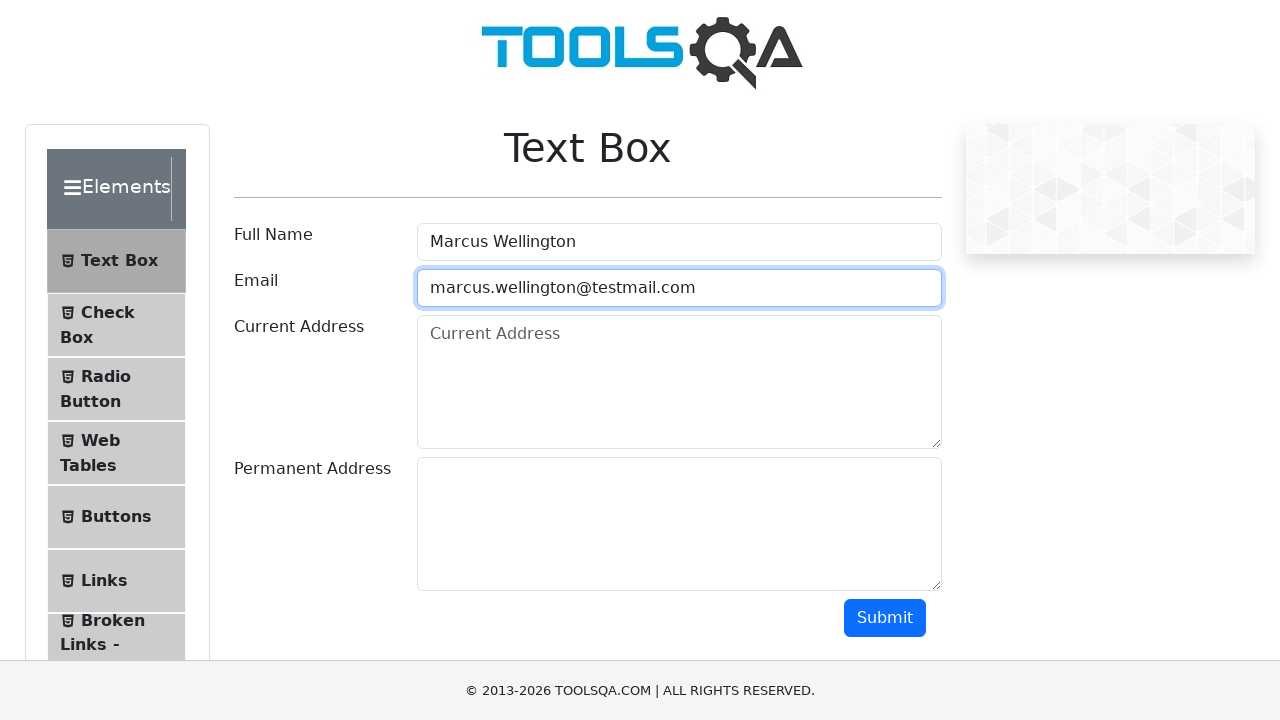

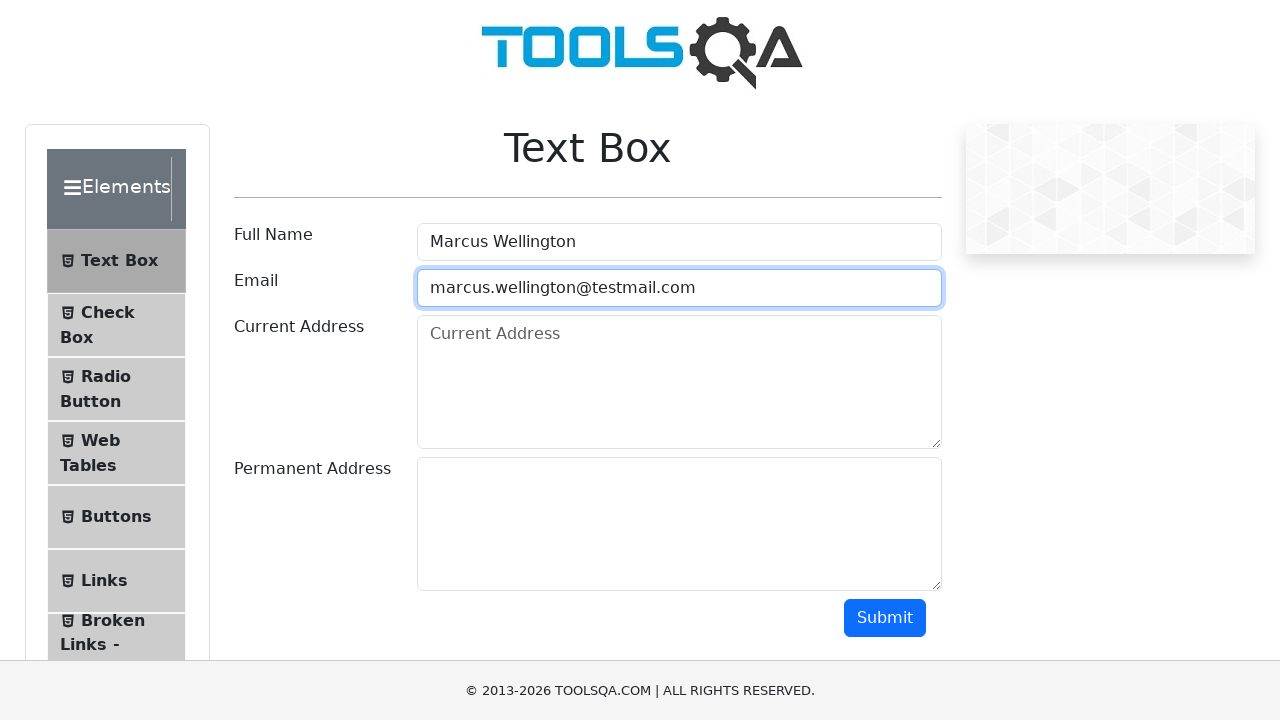